Tests clicking the Pricing tab in the HuggingFace navigation

Starting URL: https://huggingface.co/

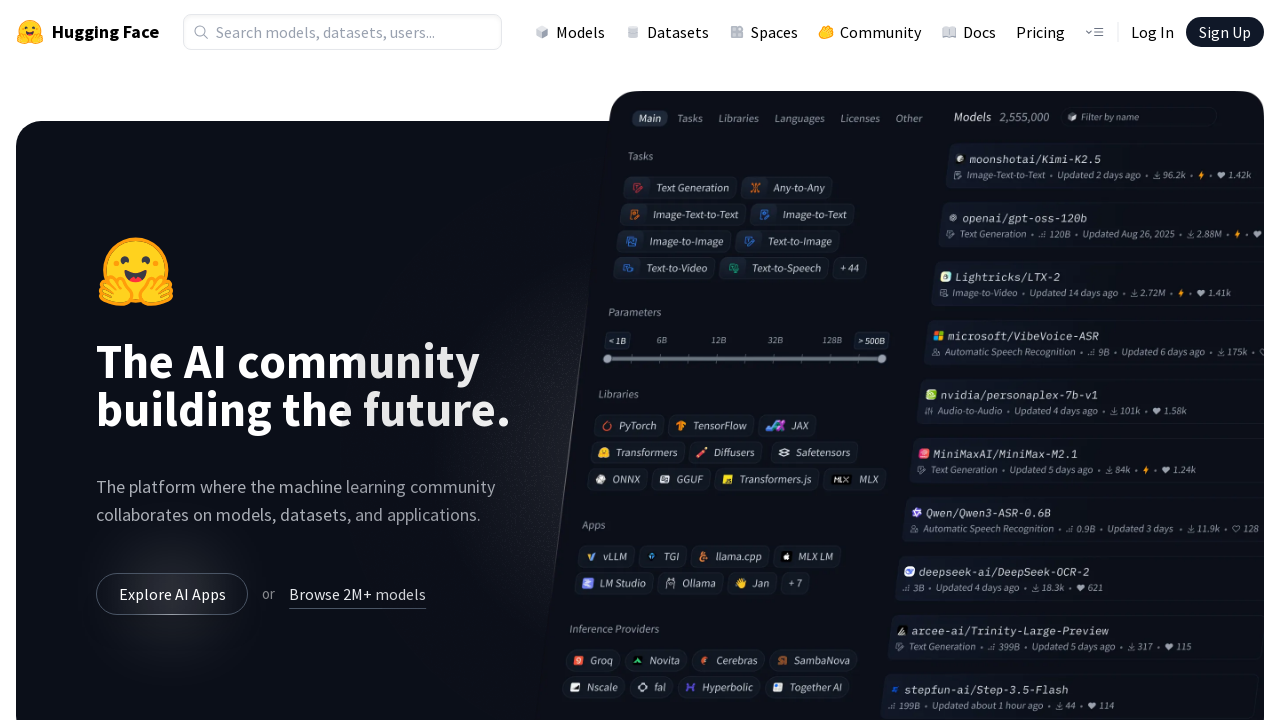

Clicked on the Pricing tab in the HuggingFace navigation at (1040, 32) on a[href='/pricing']
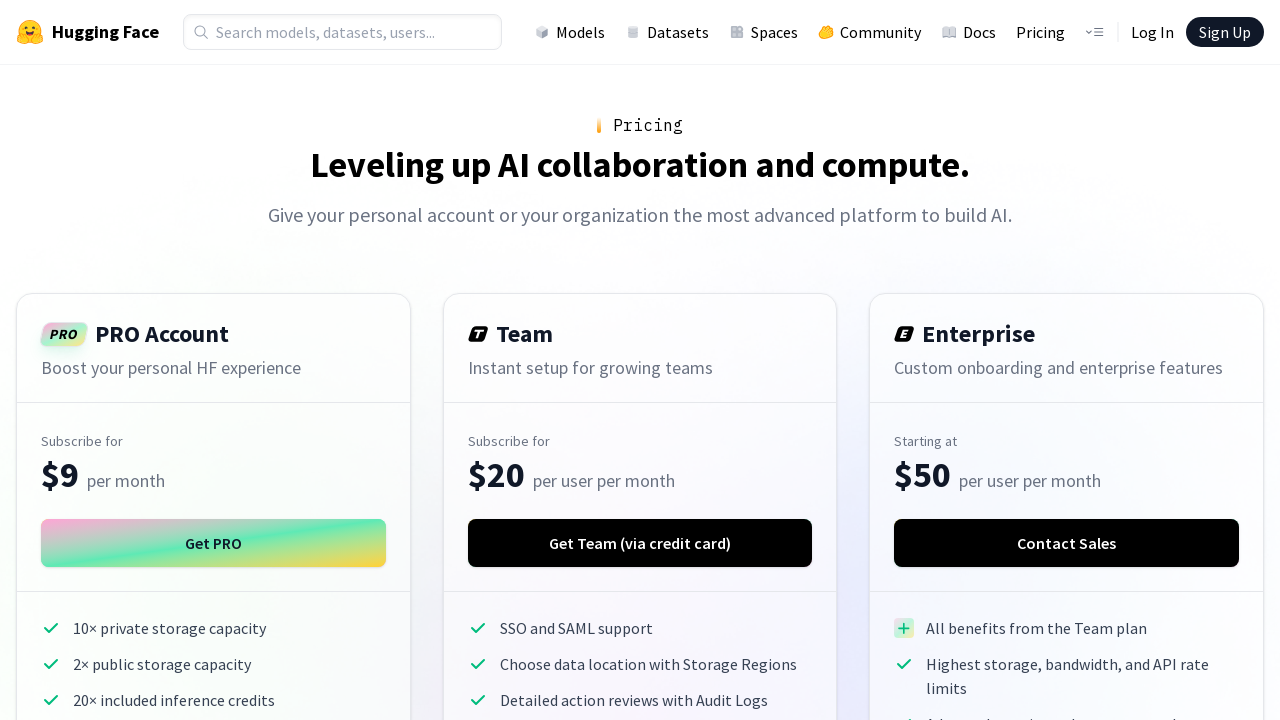

Pricing page loaded (DOM content loaded)
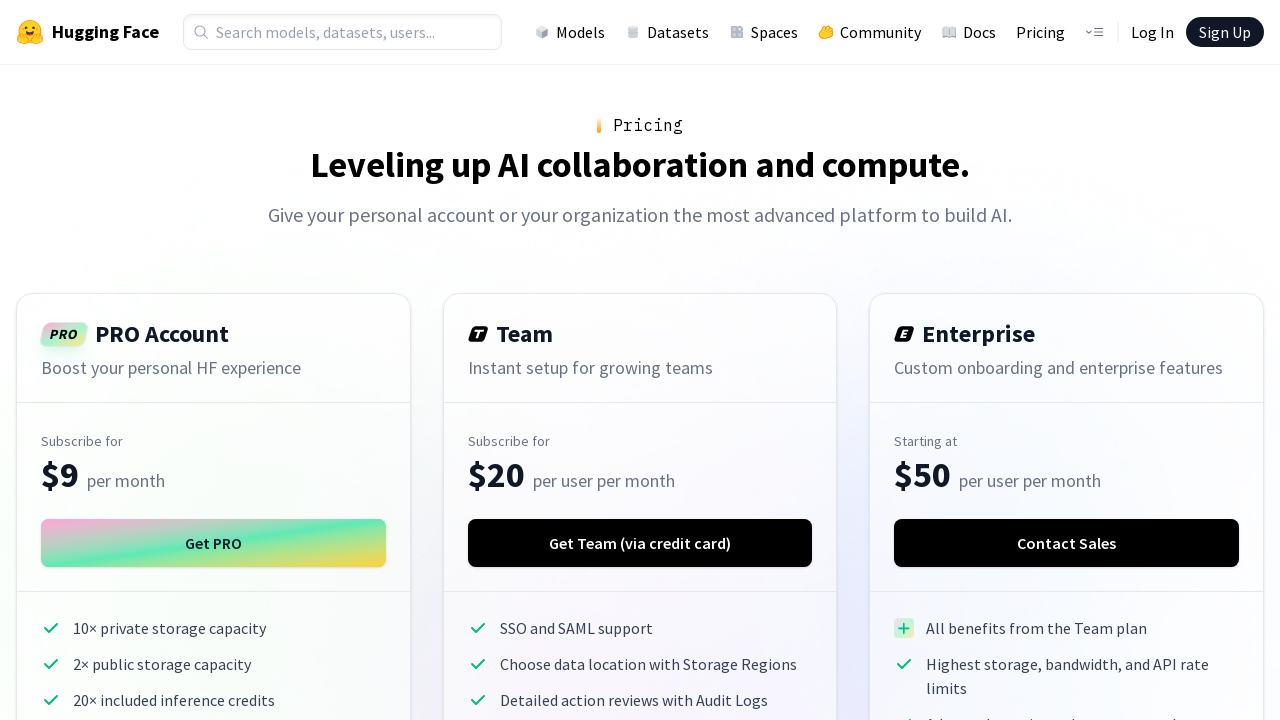

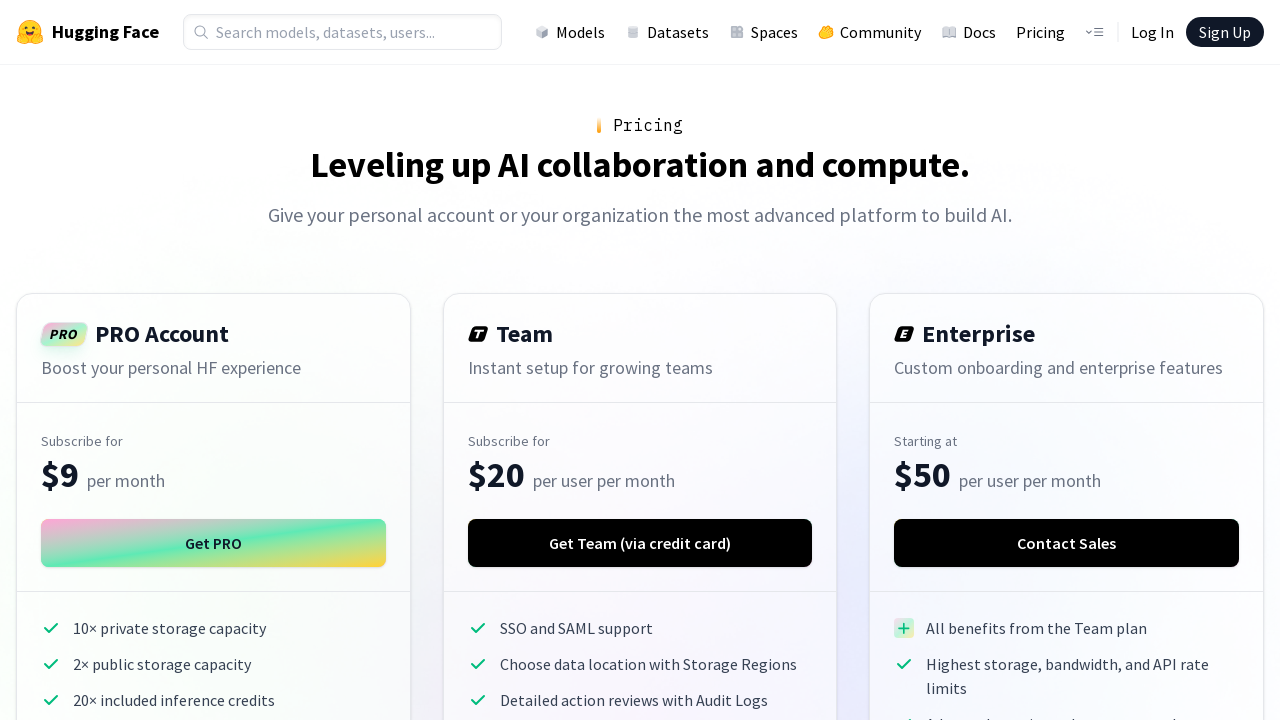